Tests JSON formatting with multiple test cases of varying complexity to measure response time and verify functionality.

Starting URL: https://www.001236.xyz/en/json

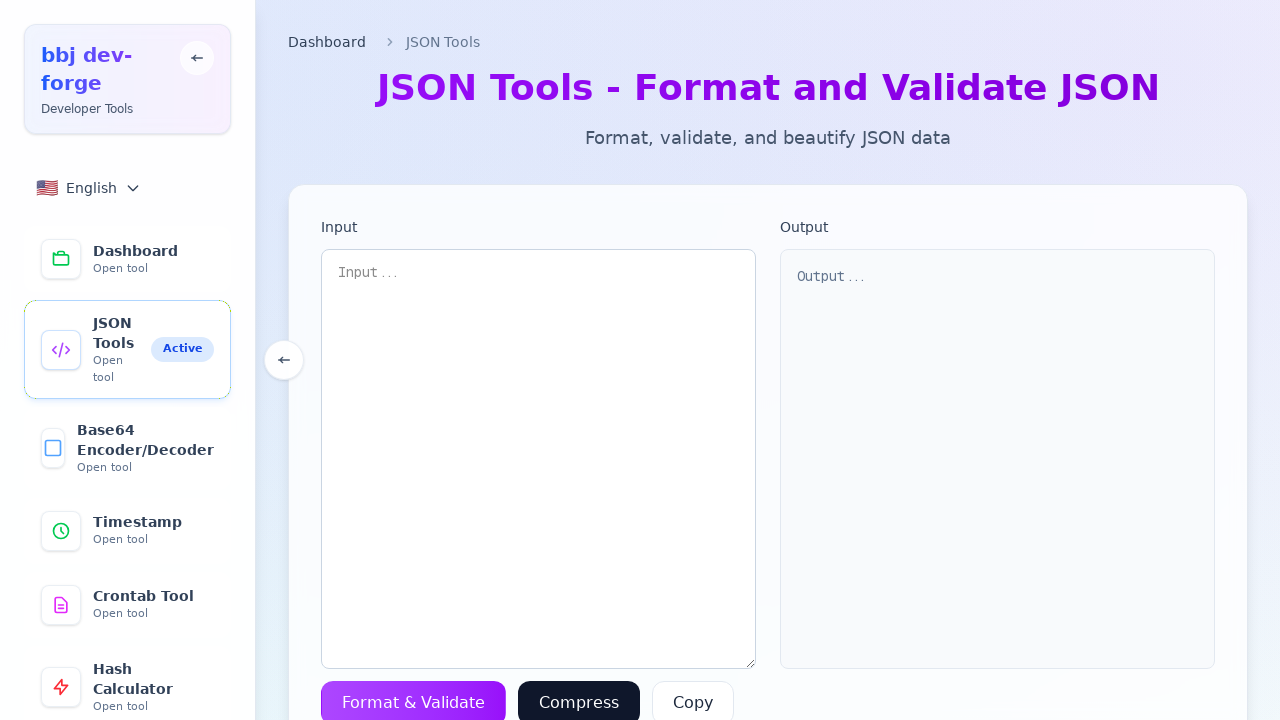

Cleared textarea field on textarea
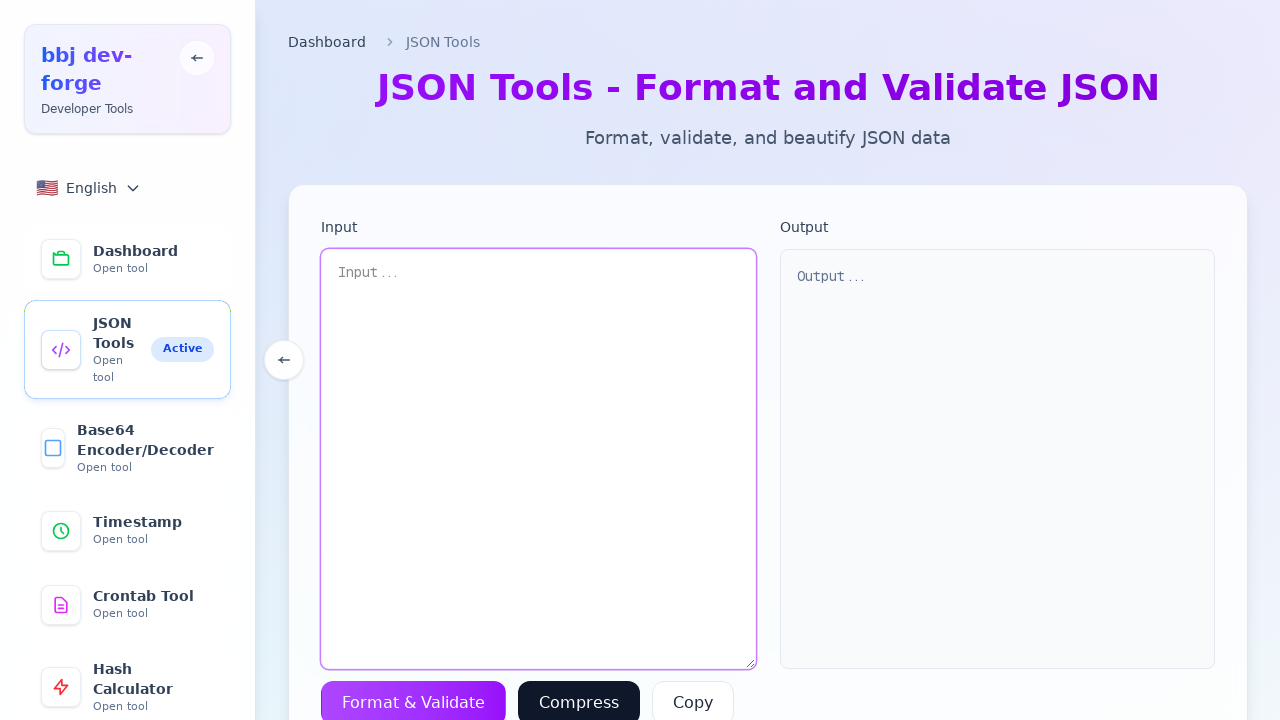

Filled textarea with simple JSON test case on textarea
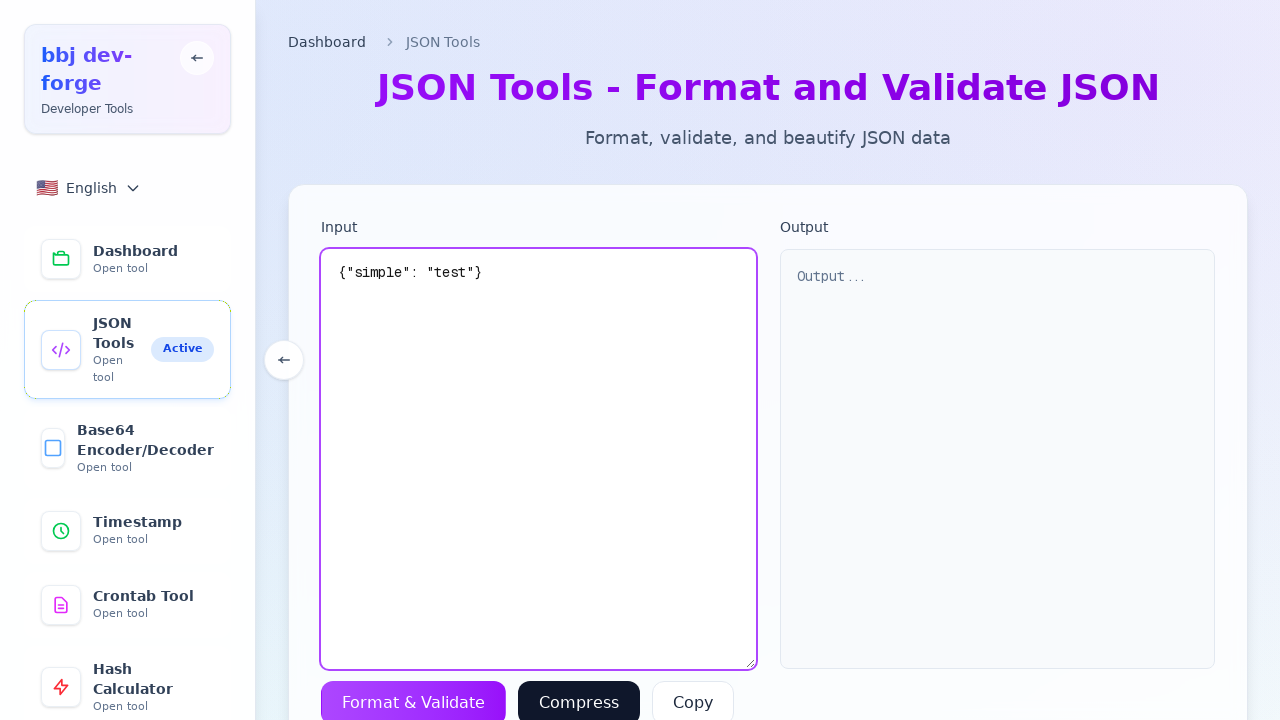

Clicked Format button for simple JSON at (414, 698) on button >> internal:has-text="Format"i
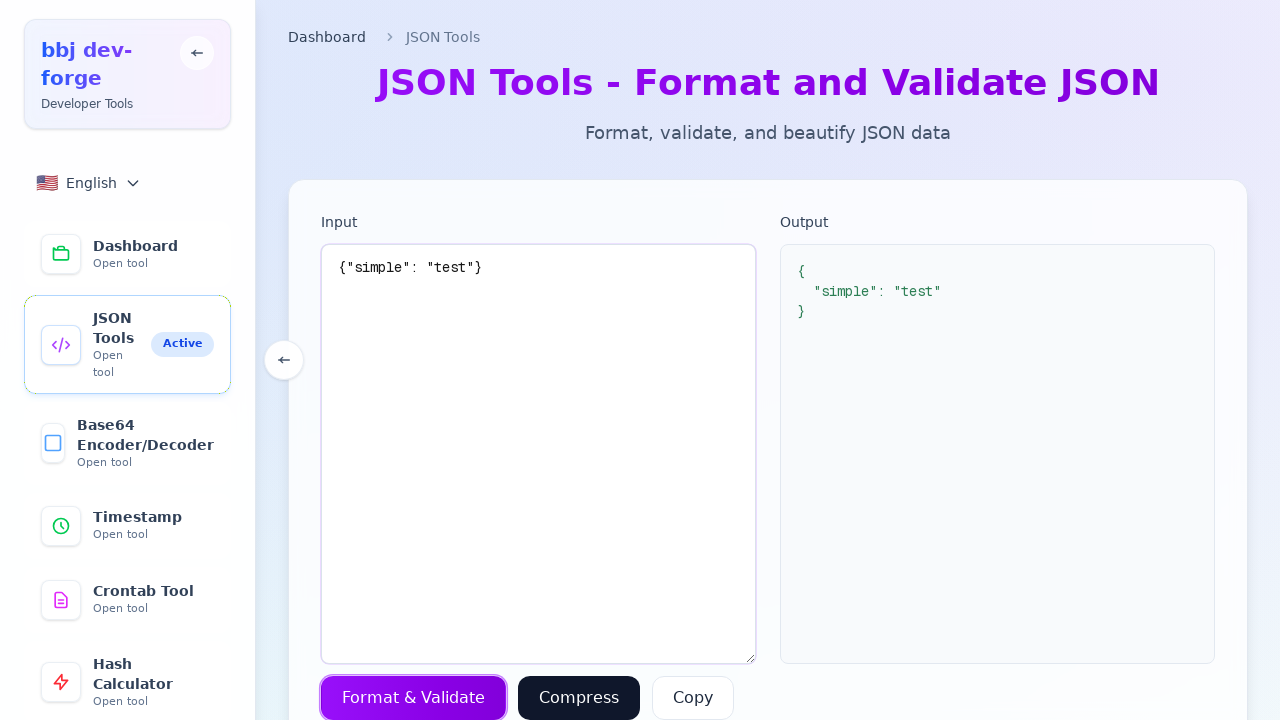

Waited 1000ms for simple JSON formatting response
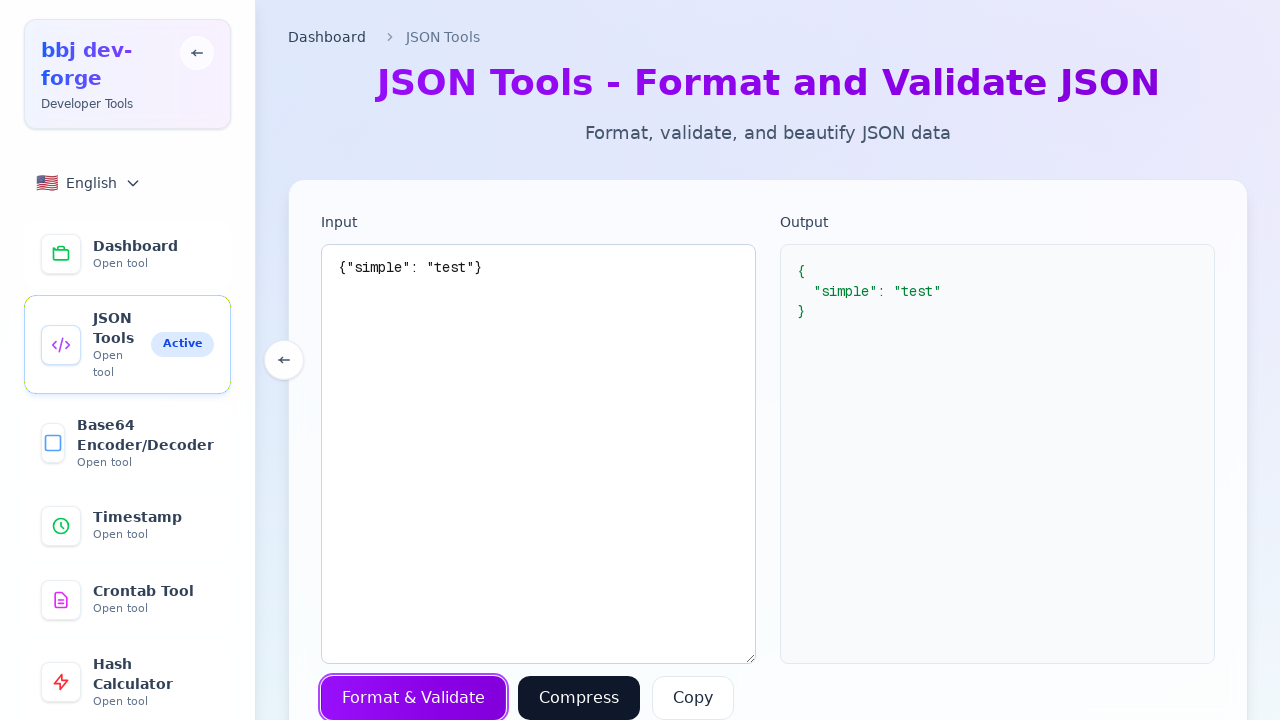

Cleared textarea field for next test on textarea
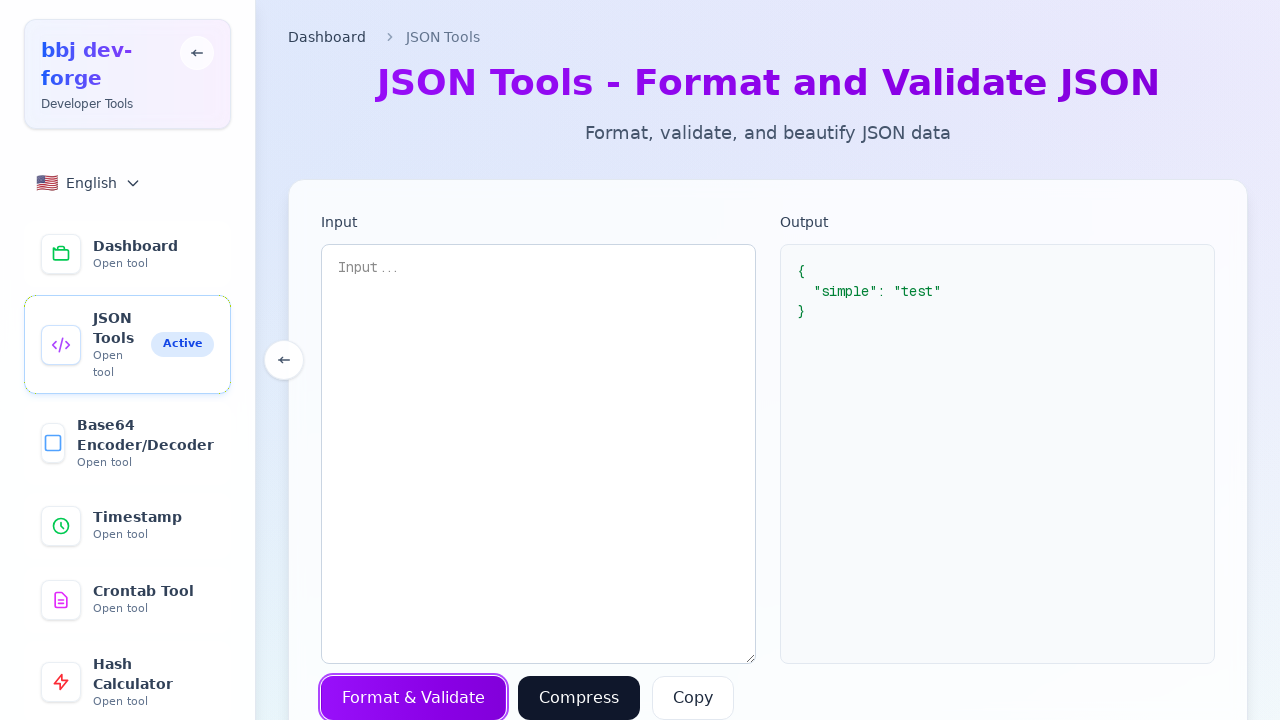

Filled textarea with complex nested JSON test case on textarea
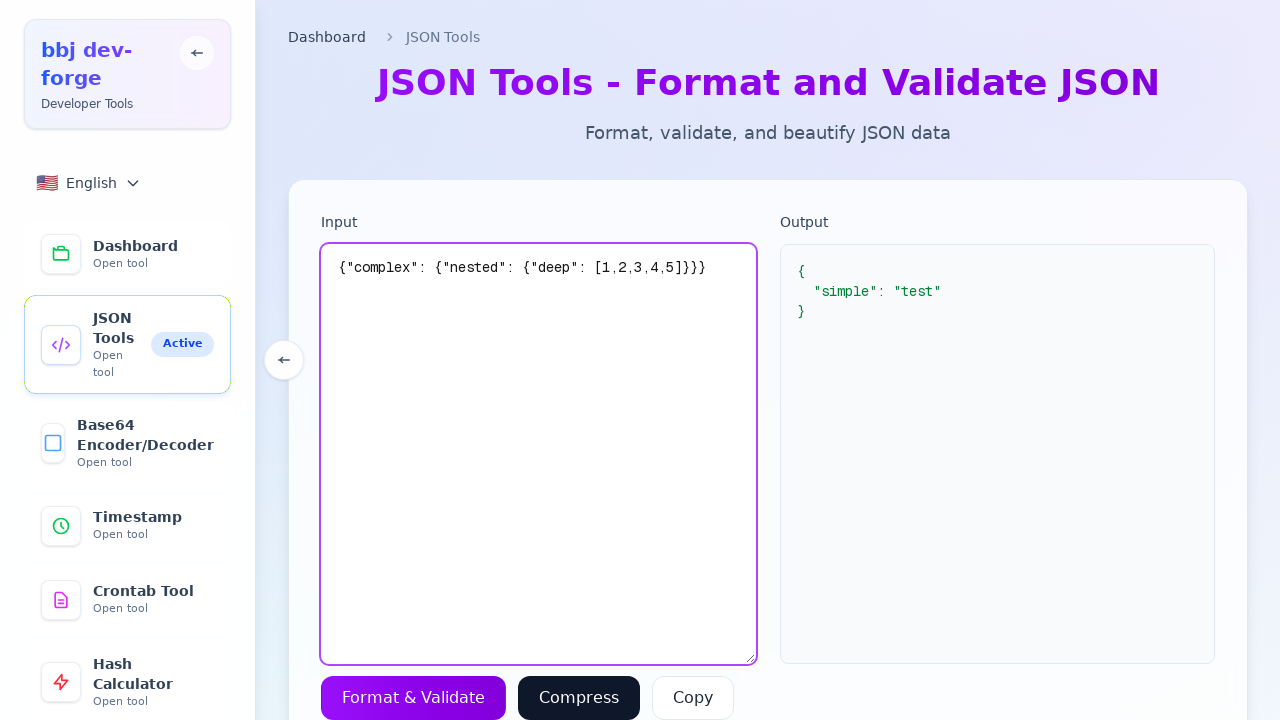

Clicked Format button for complex nested JSON at (414, 698) on button >> internal:has-text="Format"i
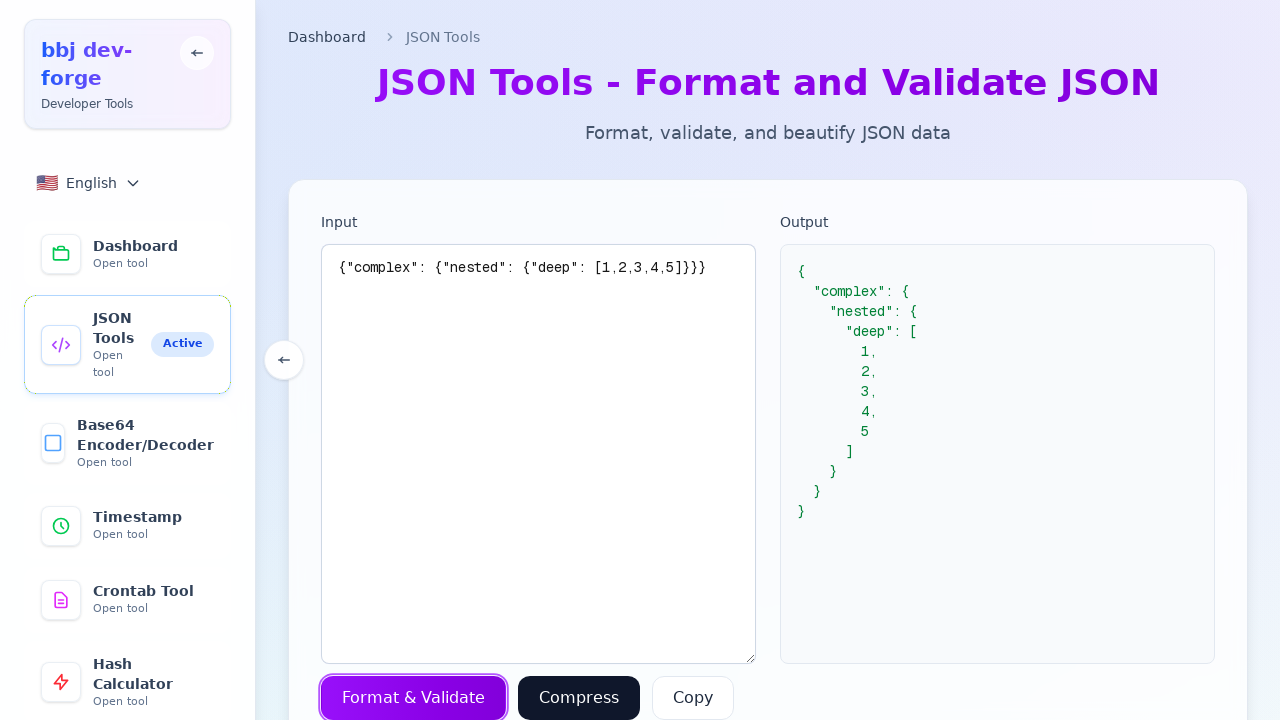

Waited 1000ms for complex JSON formatting response
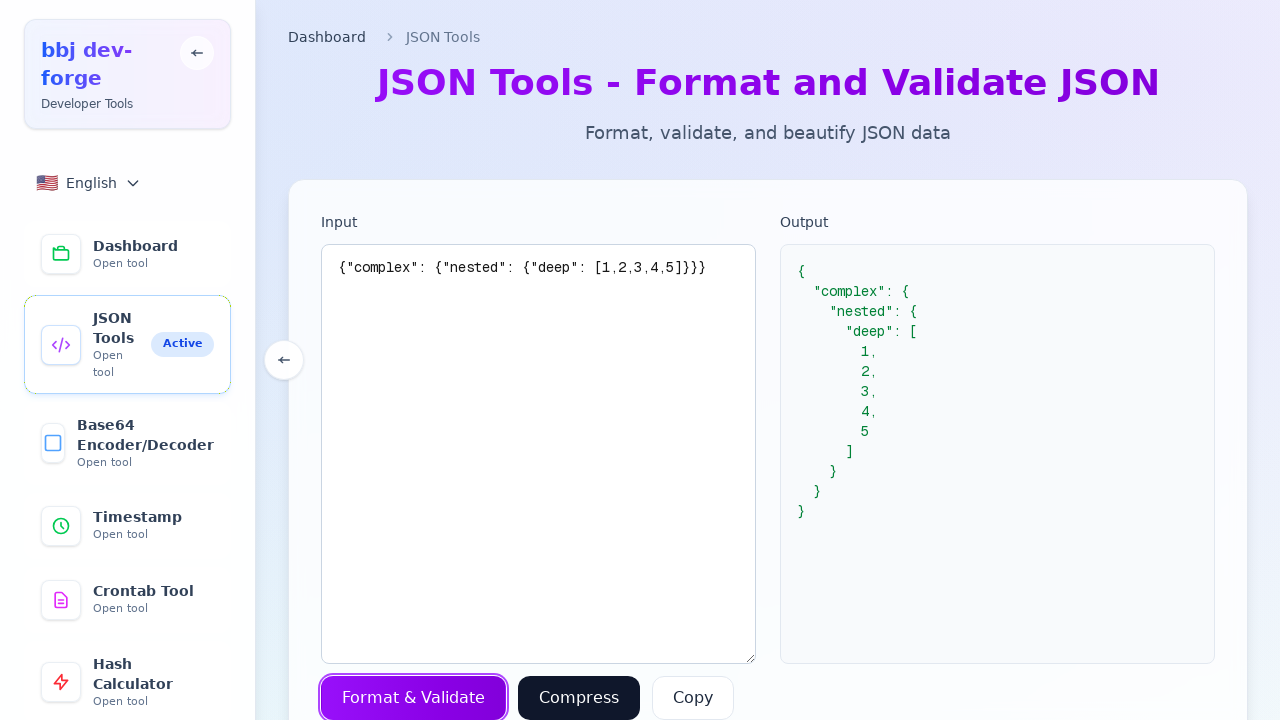

Cleared textarea field for large JSON test on textarea
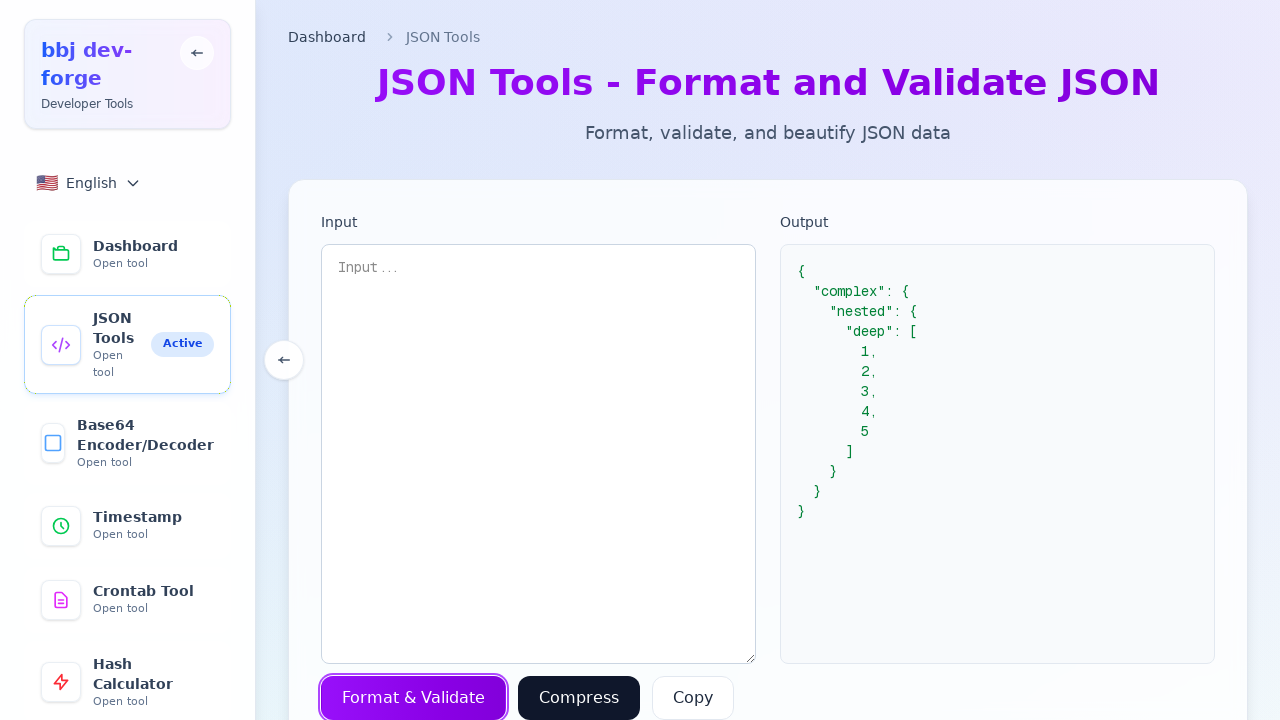

Filled textarea with large JSON array containing 100 objects on textarea
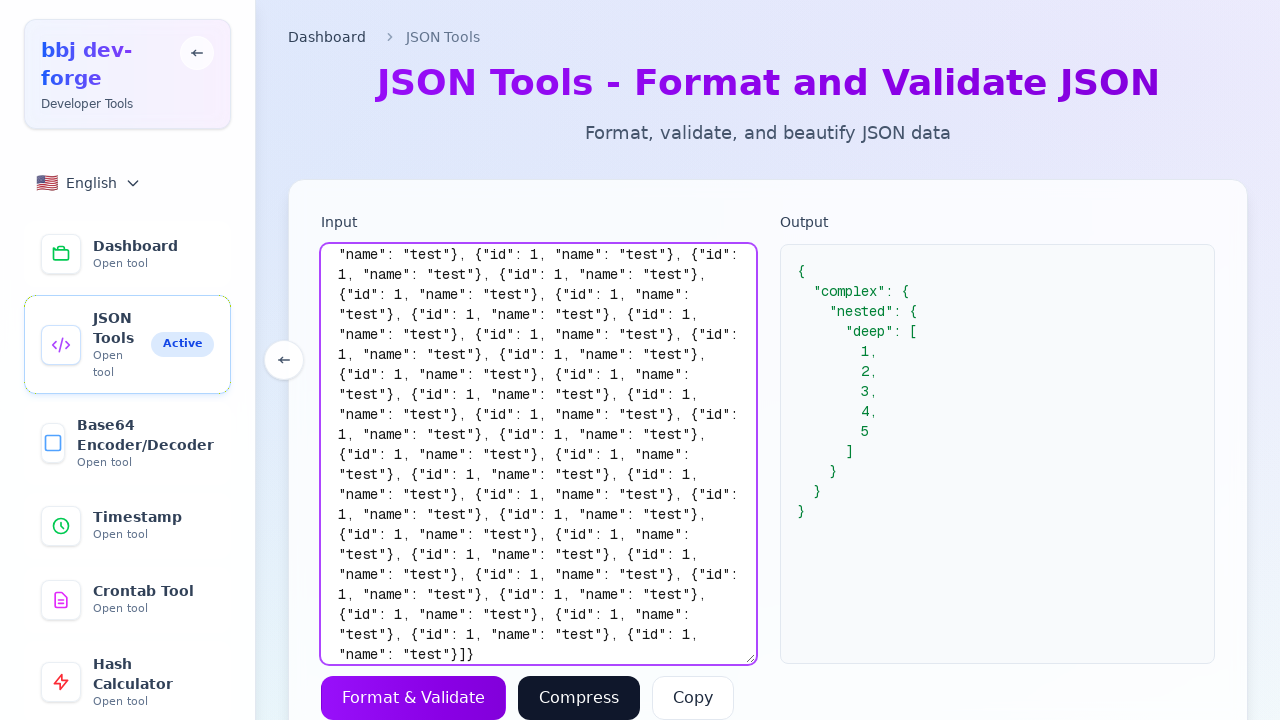

Clicked Format button for large JSON array at (414, 698) on button >> internal:has-text="Format"i
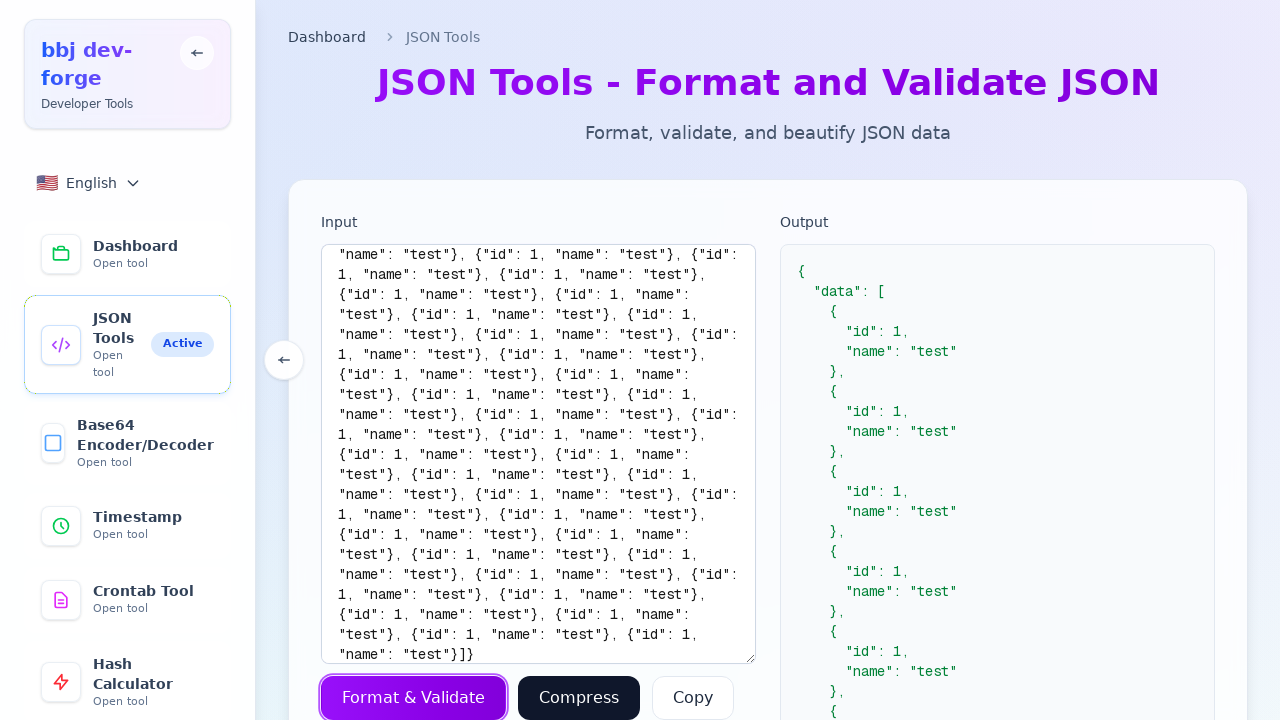

Waited 1000ms for large JSON formatting response time measurement
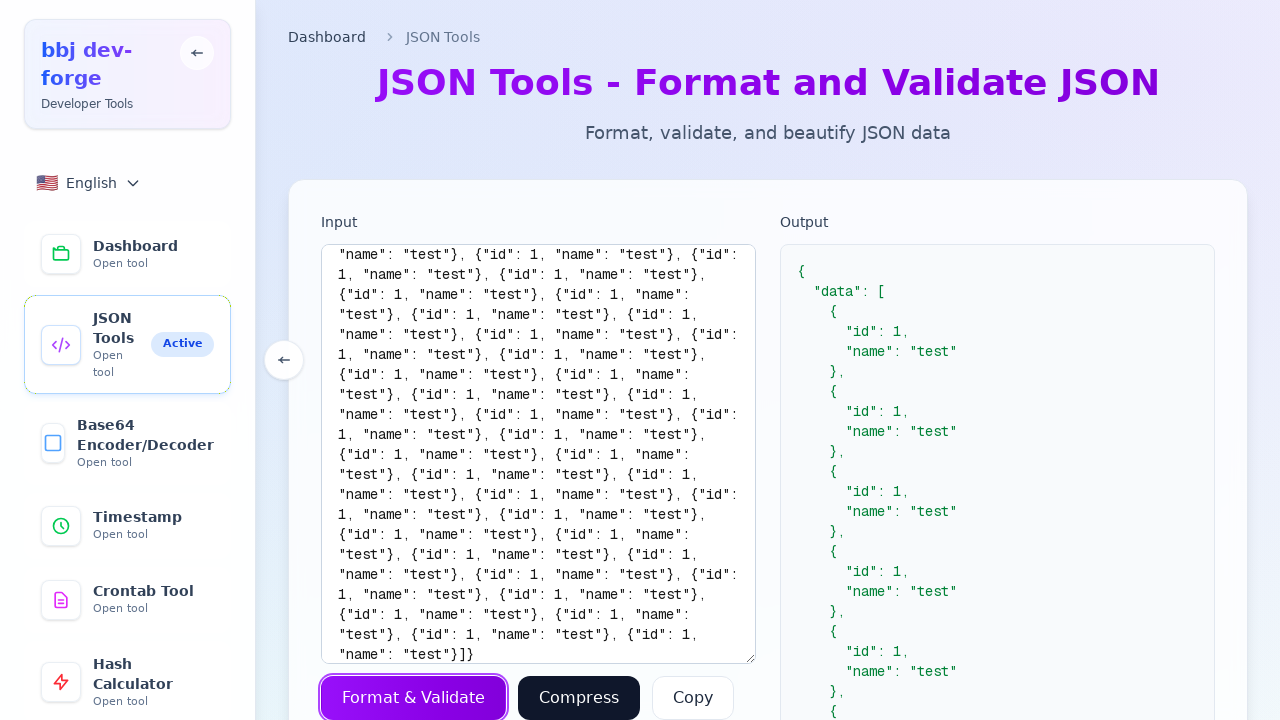

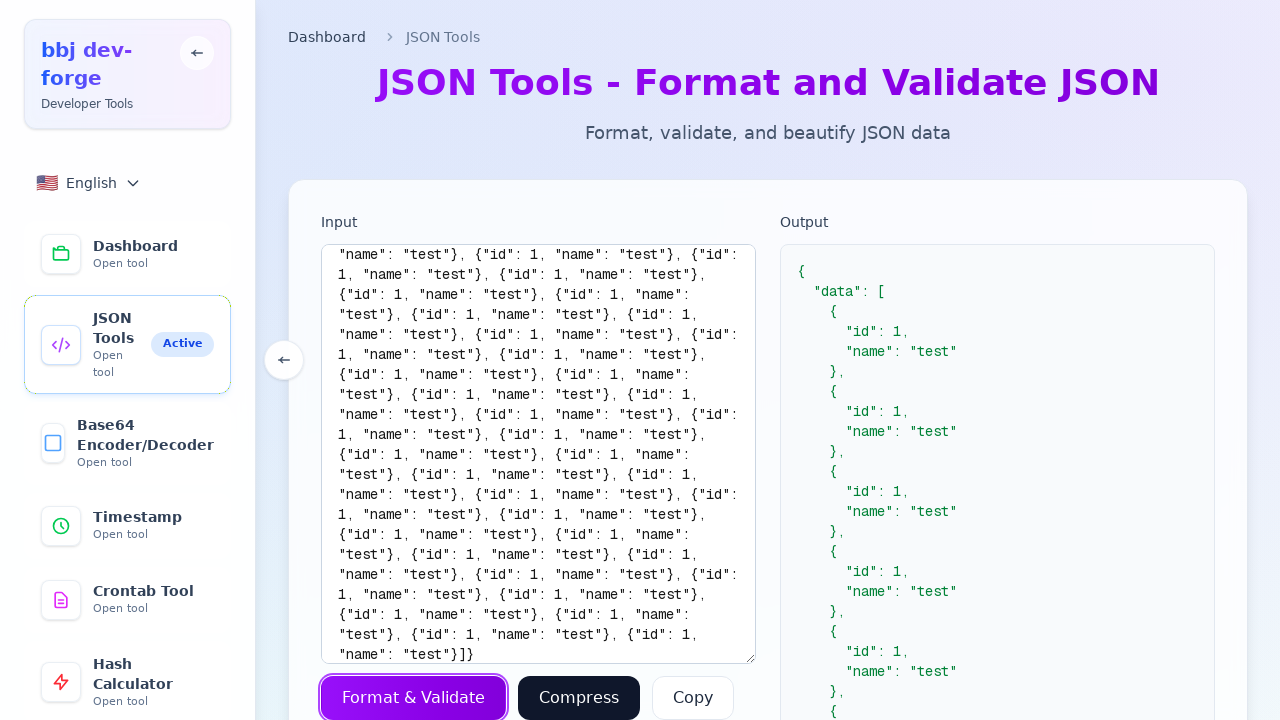